Tests keyboard shortcuts functionality by typing text in a first name field, selecting all and copying it using Ctrl+A and Ctrl+C, then pasting it into the last name field using Ctrl+V.

Starting URL: https://www.hyrtutorials.com/p/basic-controls.html

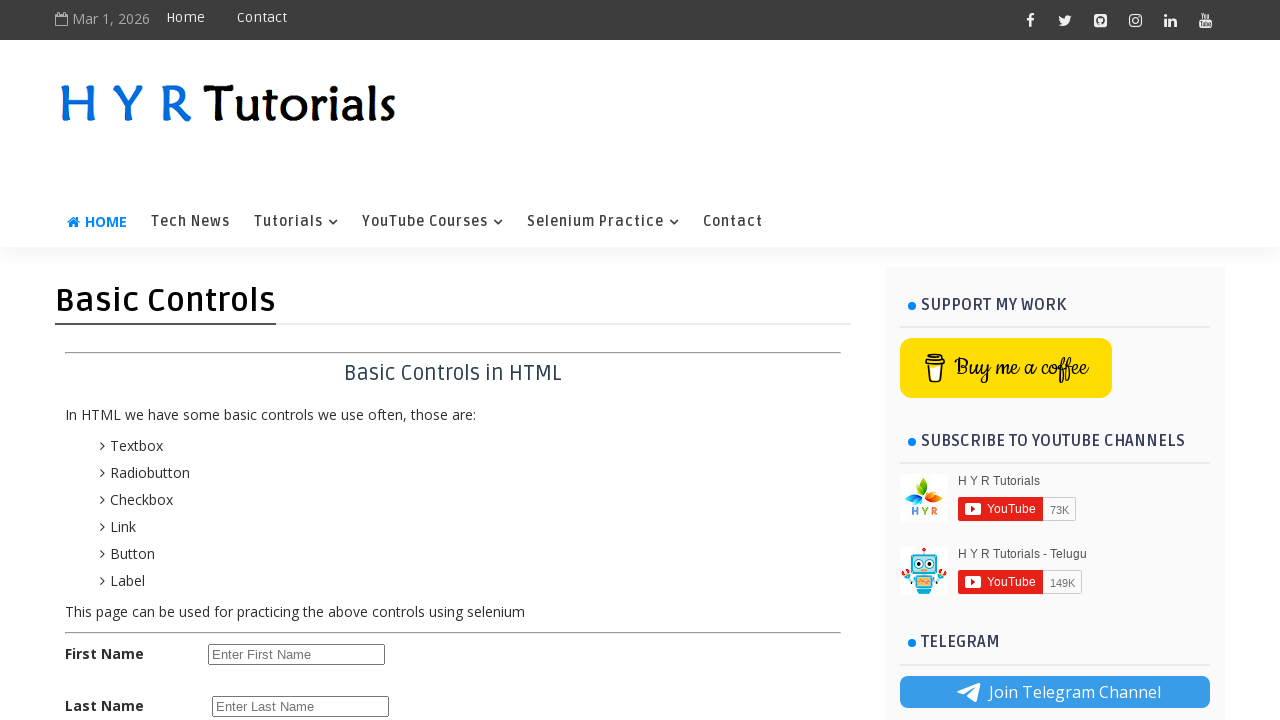

Navigated to basic controls demo page
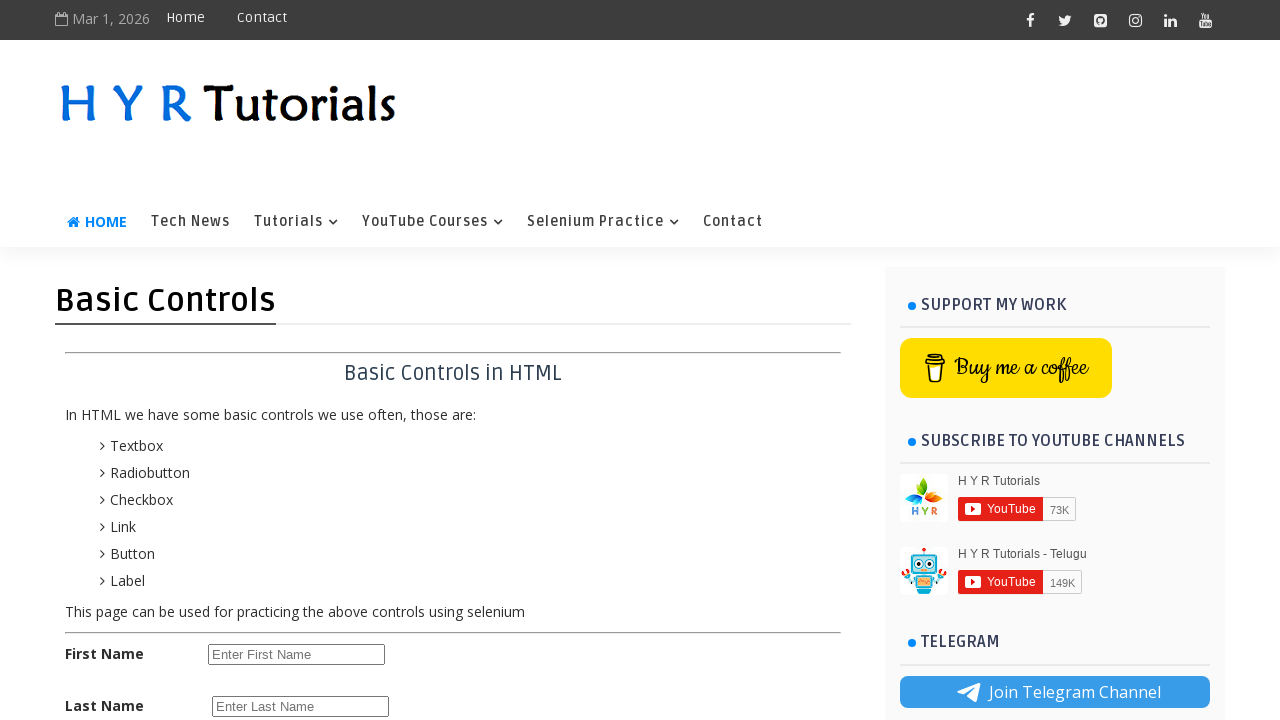

Filled first name field with 'Naresh Reddy' on #firstName
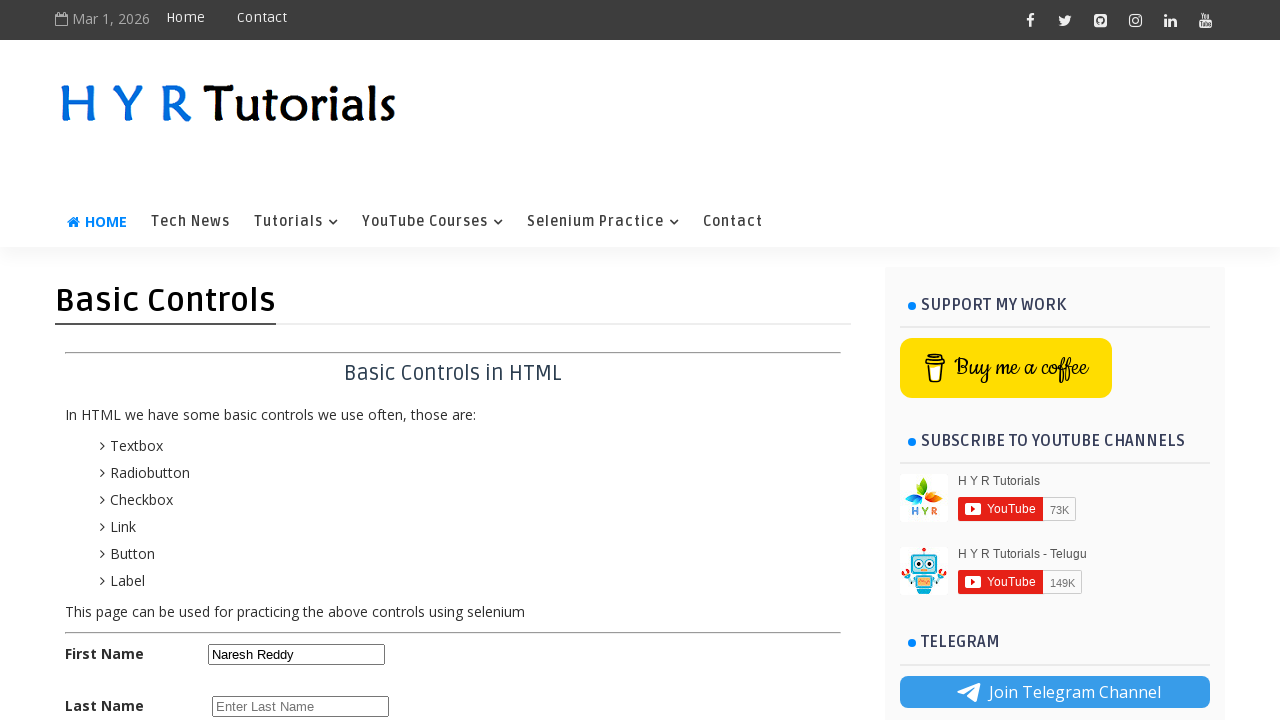

Clicked on first name field at (296, 654) on #firstName
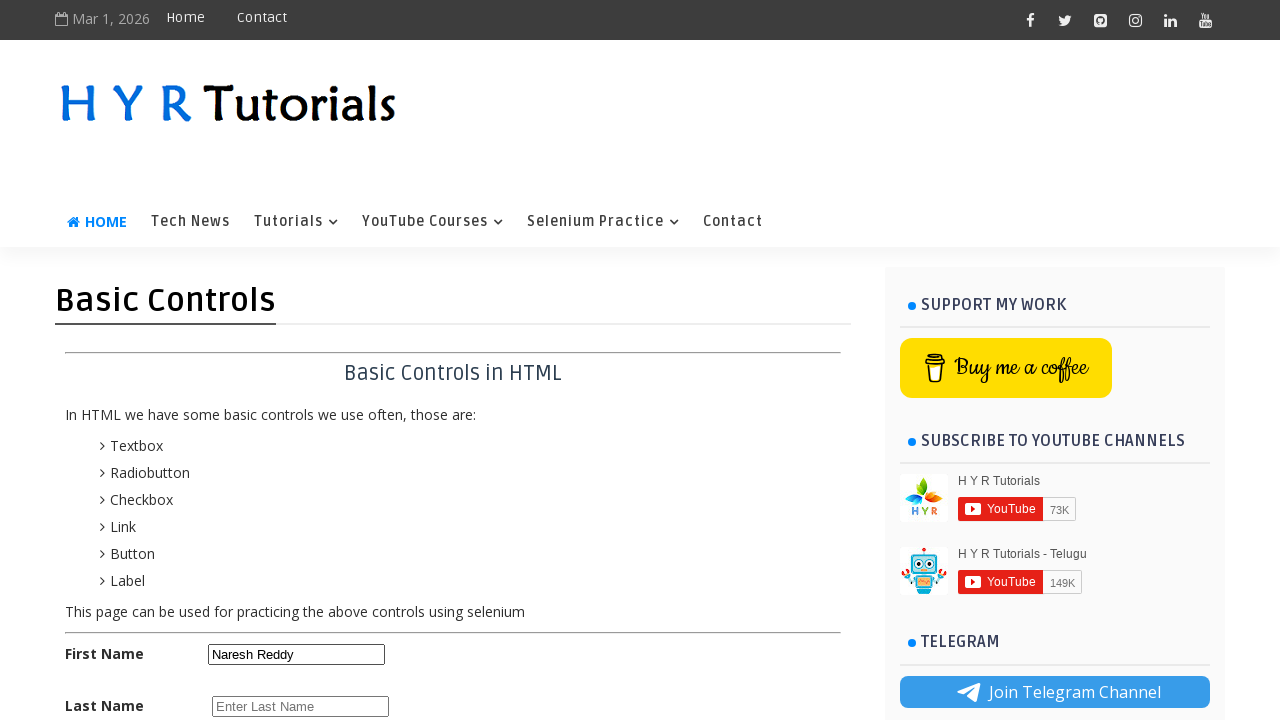

Selected all text in first name field using Ctrl+A
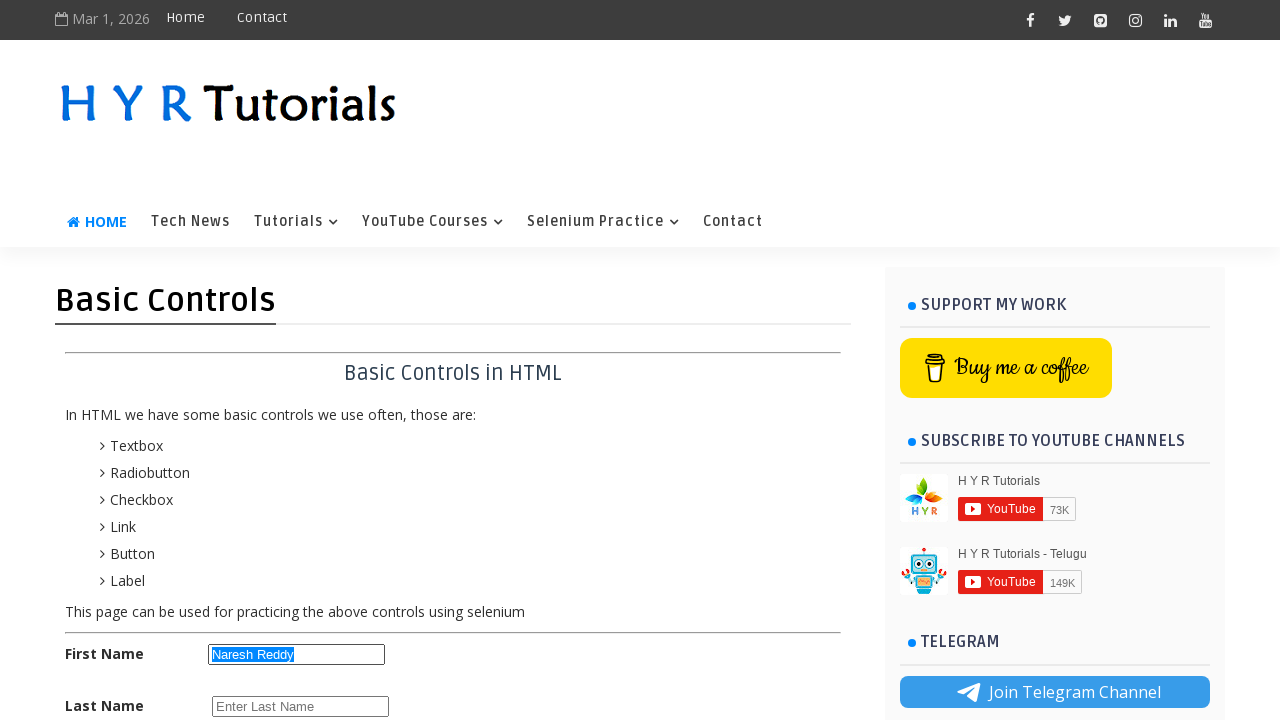

Copied selected text using Ctrl+C
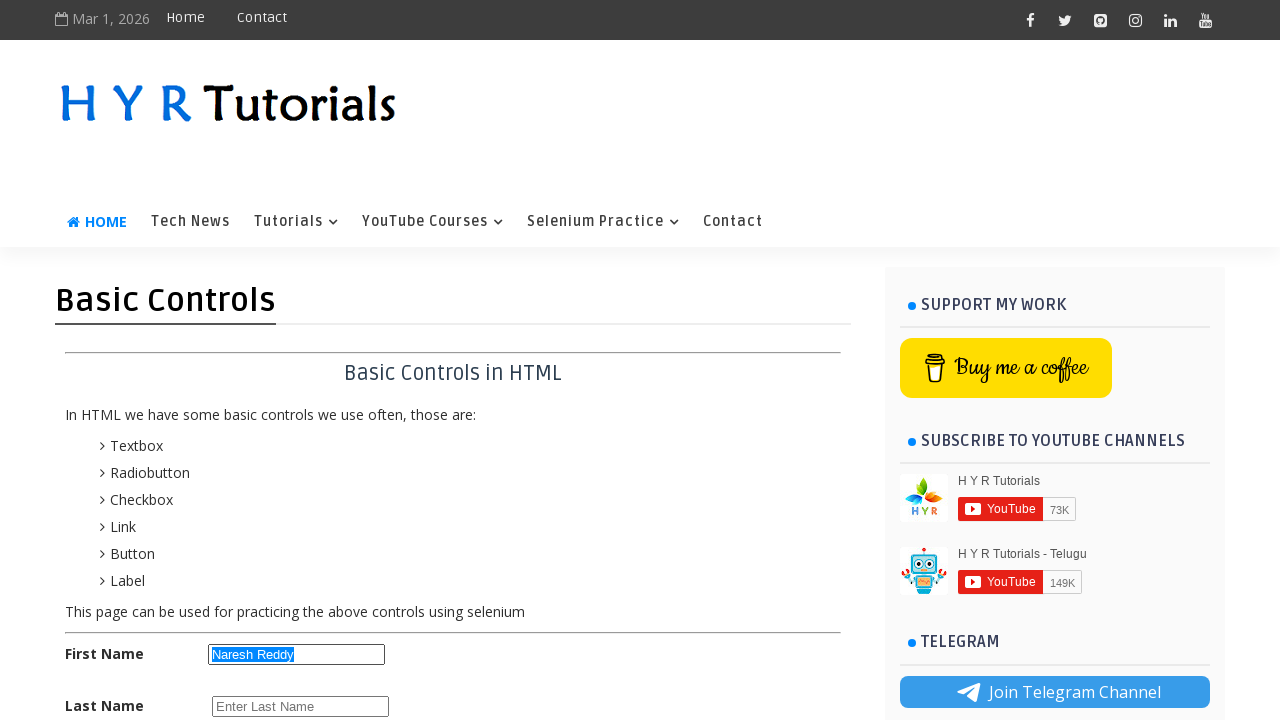

Clicked on last name field at (300, 706) on #lastName
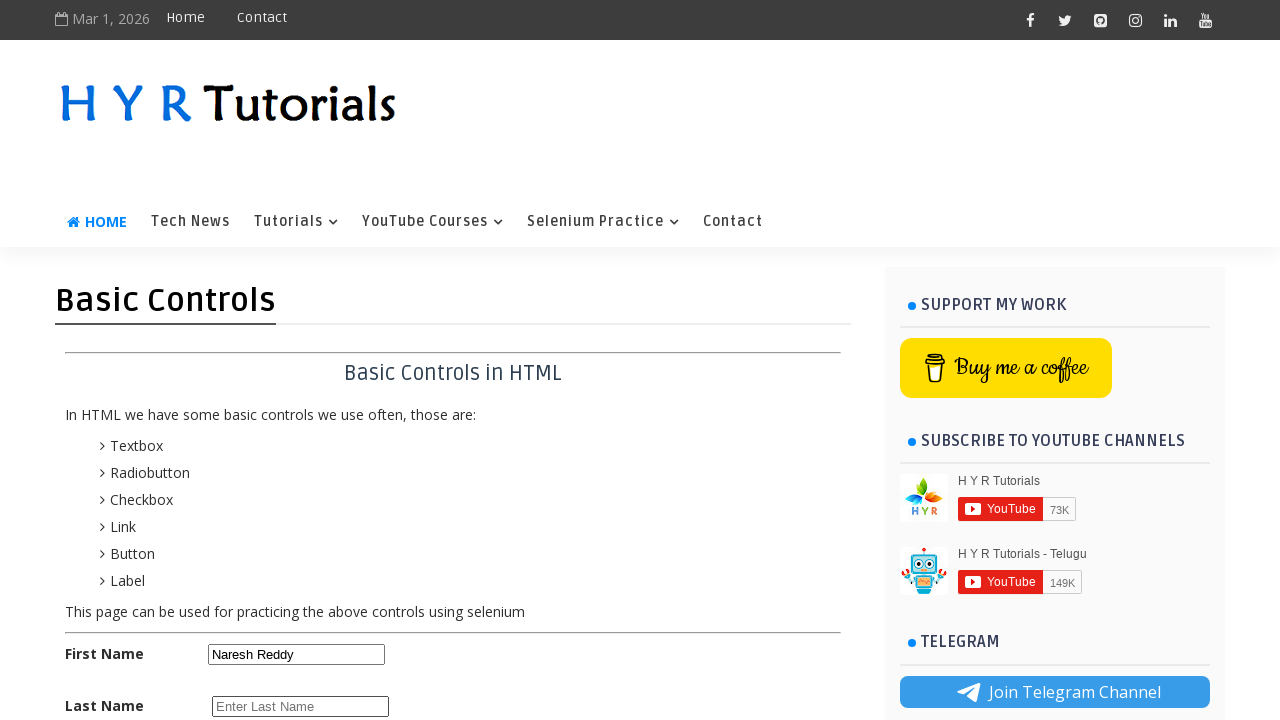

Pasted copied text into last name field using Ctrl+V
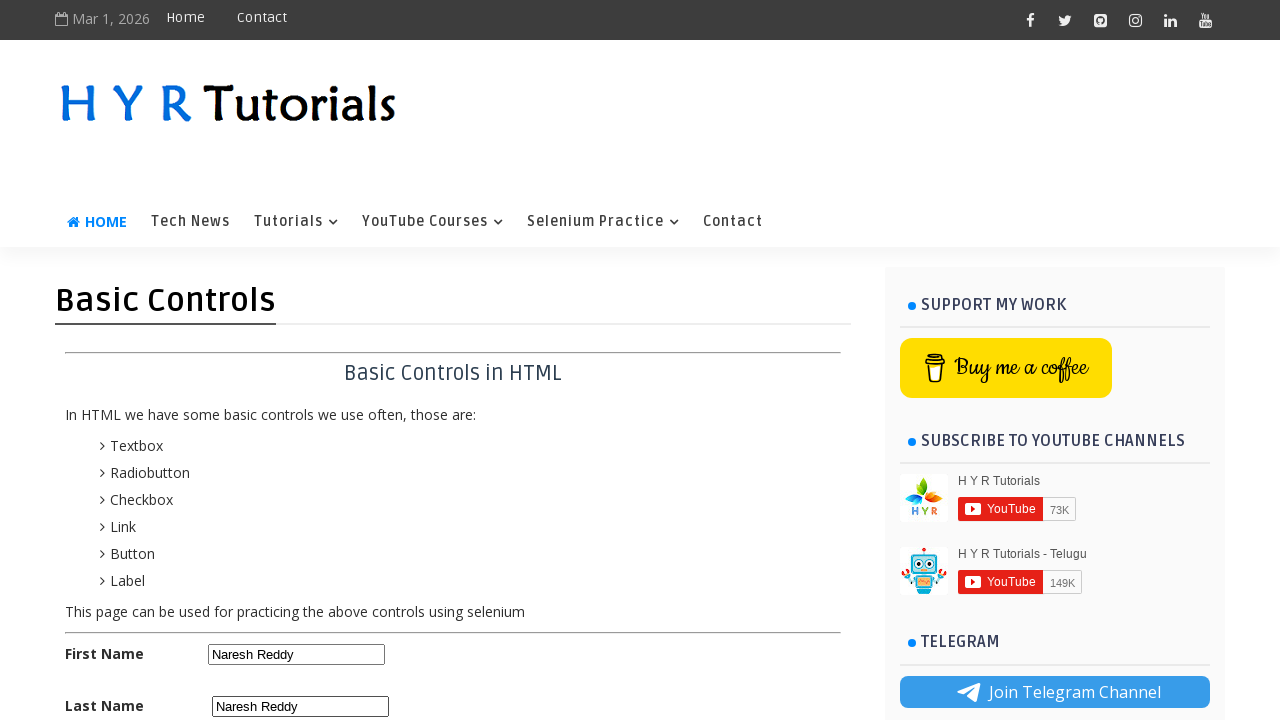

Waited 500ms to verify paste action completed
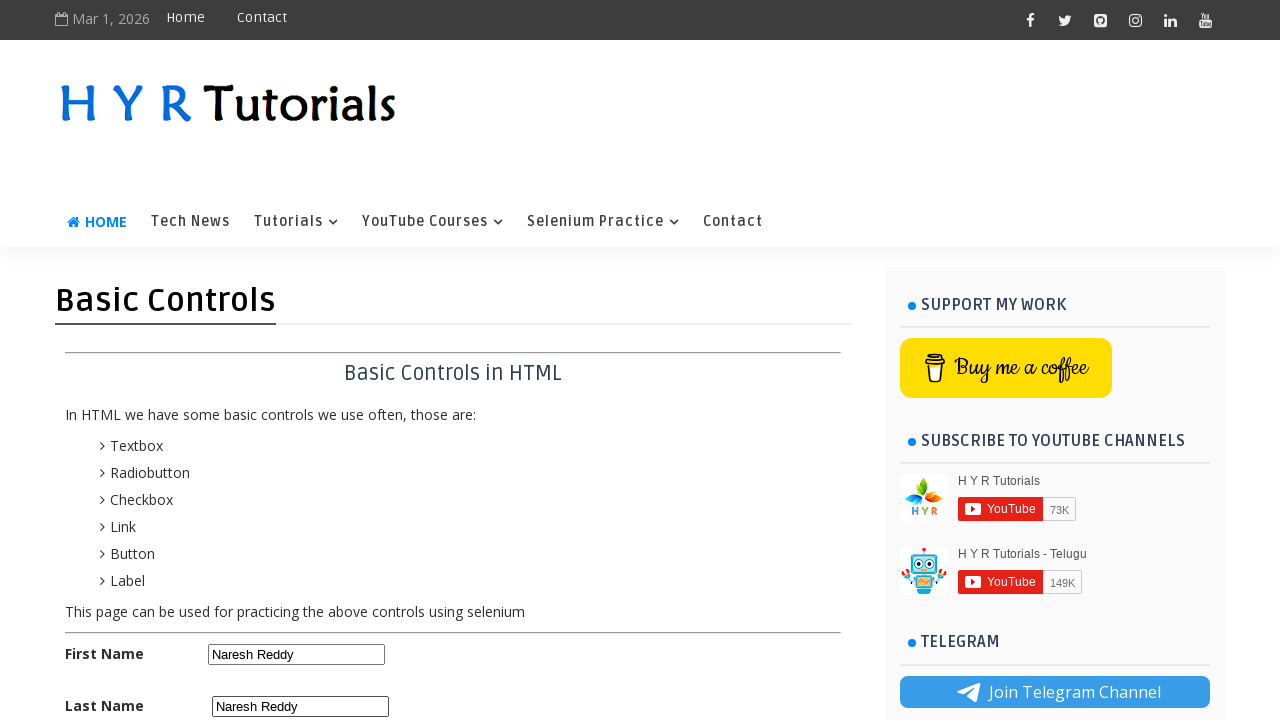

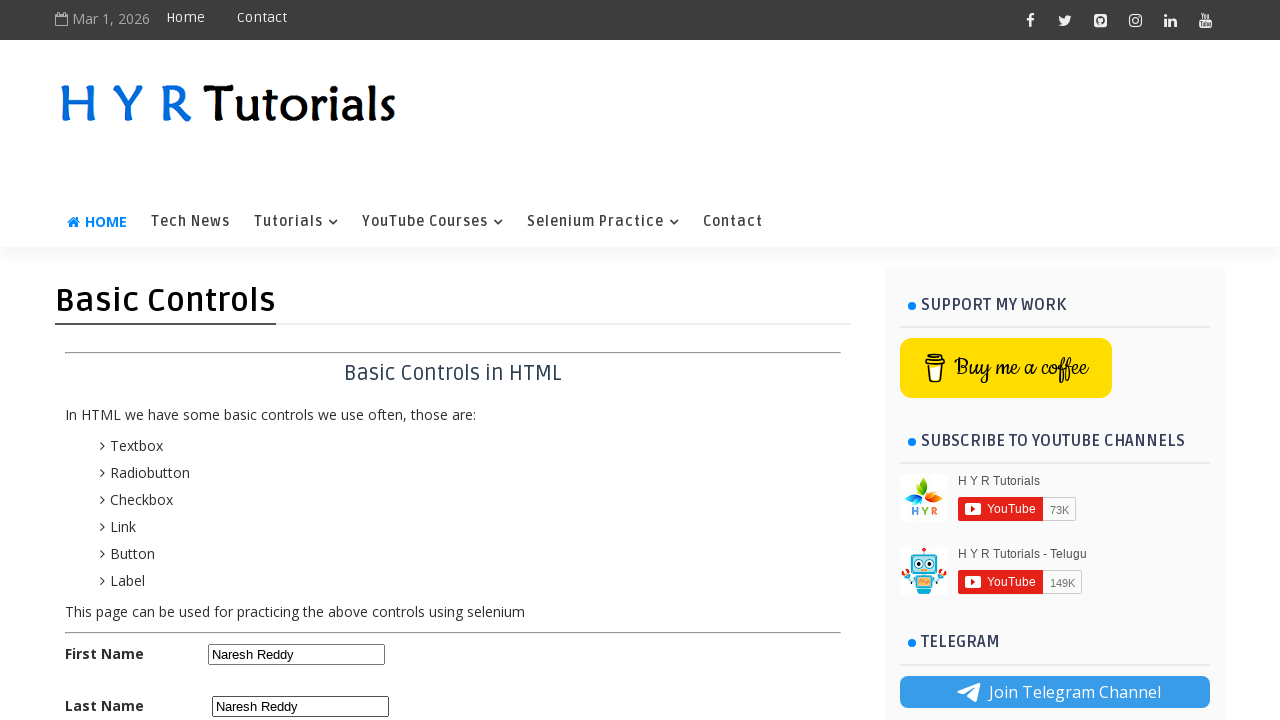